Tests drag and drop functionality by dragging an element from one position and dropping it into a target container

Starting URL: https://demoqa.com/droppable

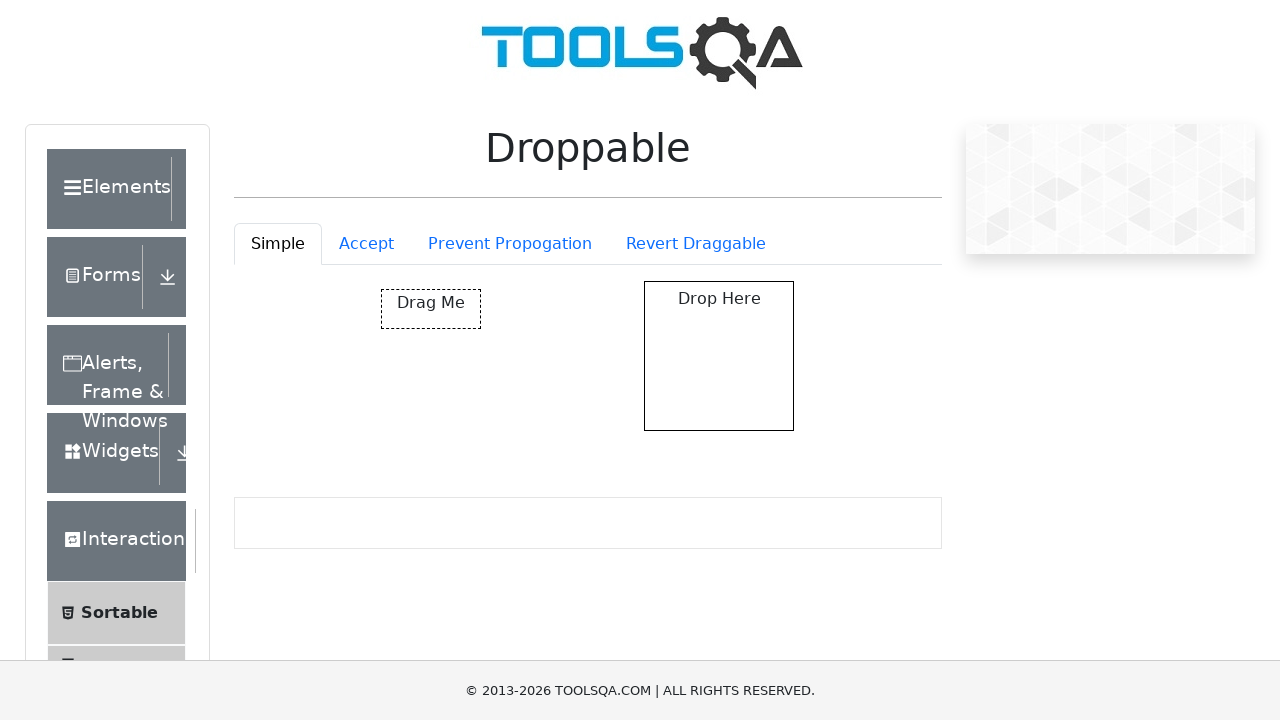

Located the draggable element
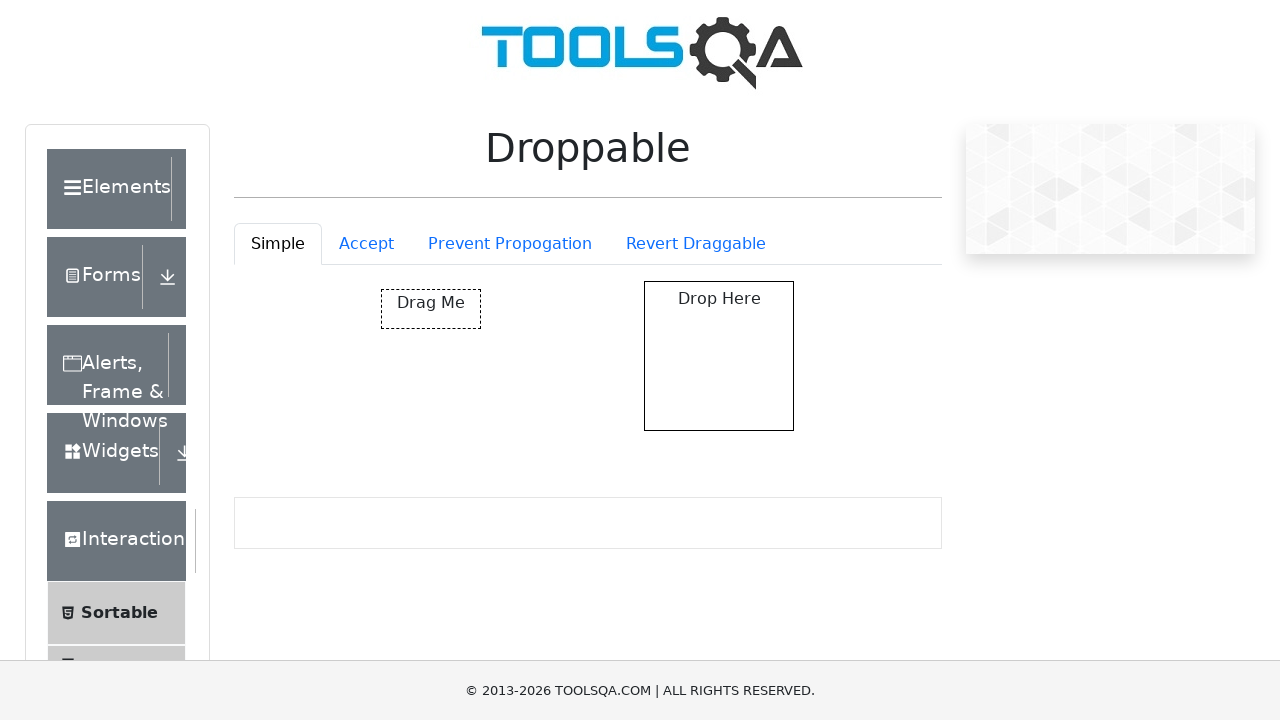

Located the droppable target element
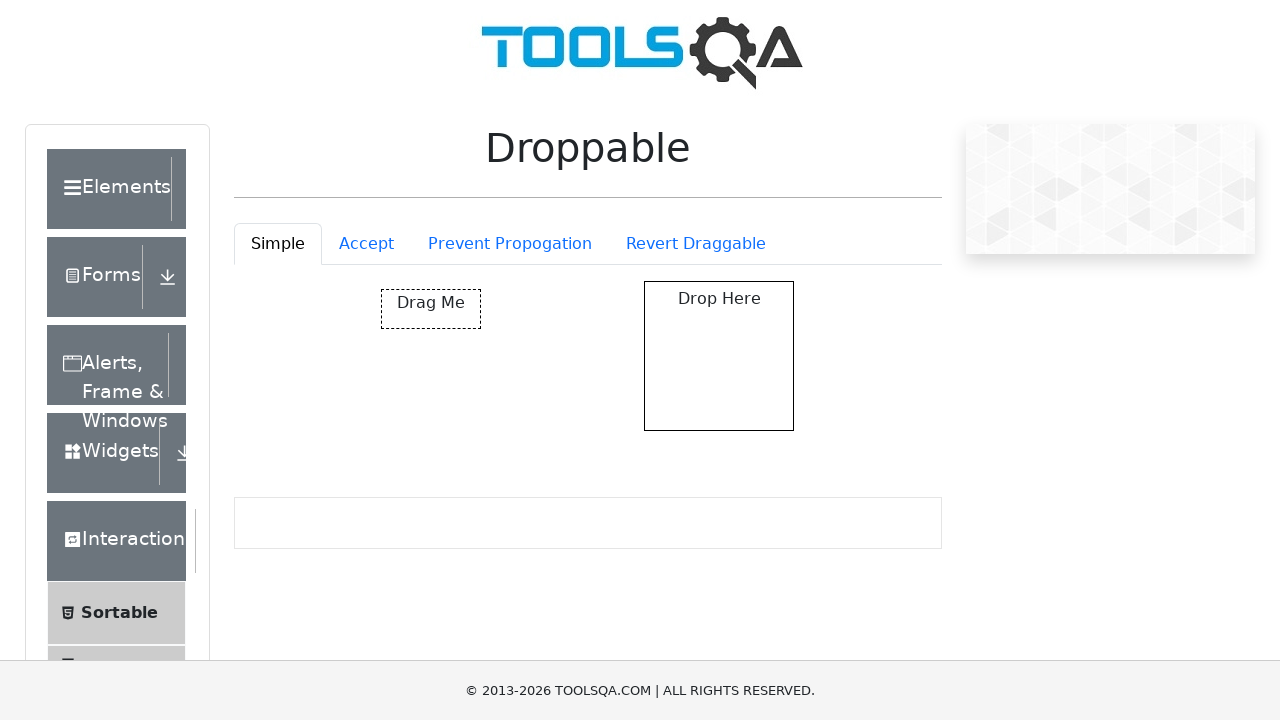

Dragged element from source position and dropped it into target container at (719, 356)
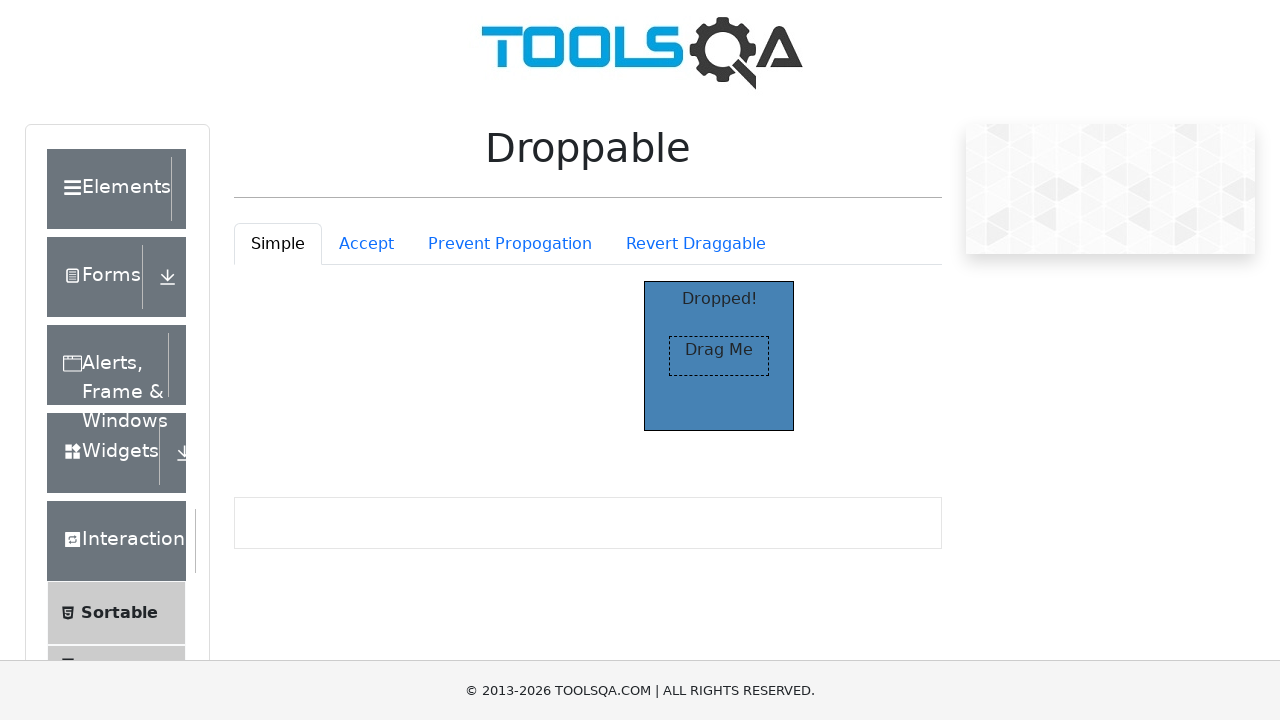

Retrieved text content from droppable element
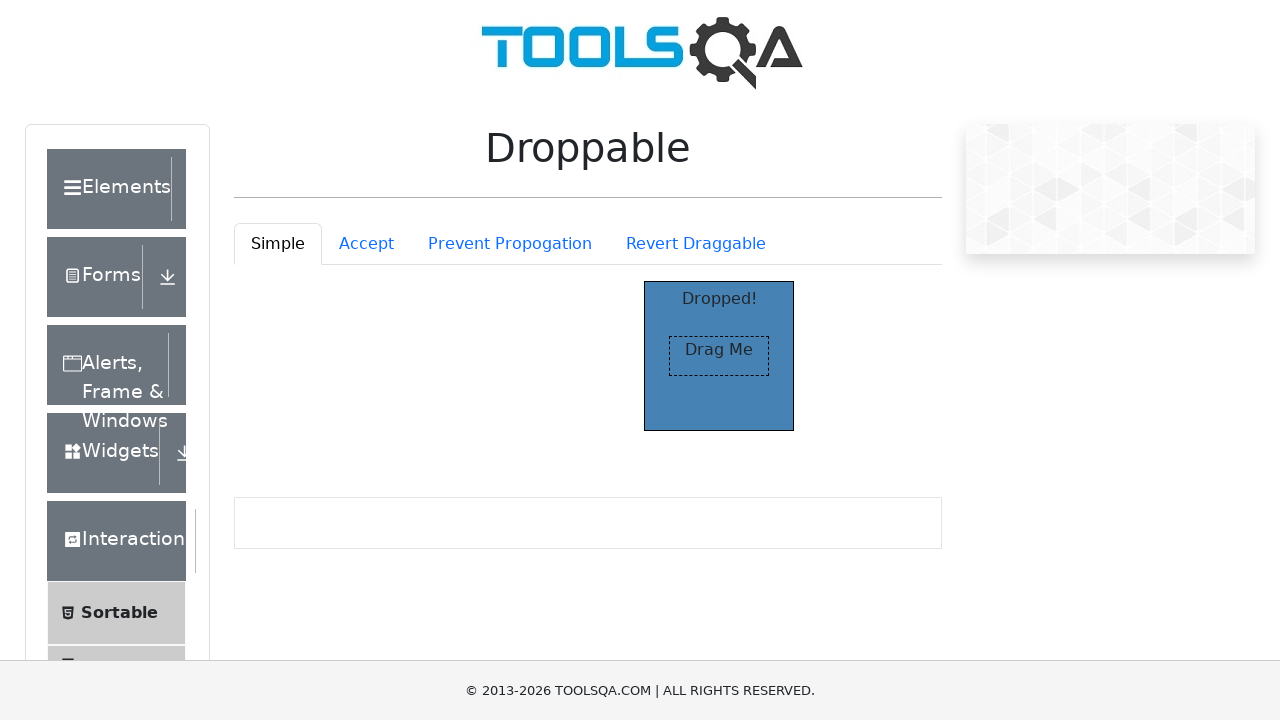

Verified that drop was successful - element contains 'Dropped!' text
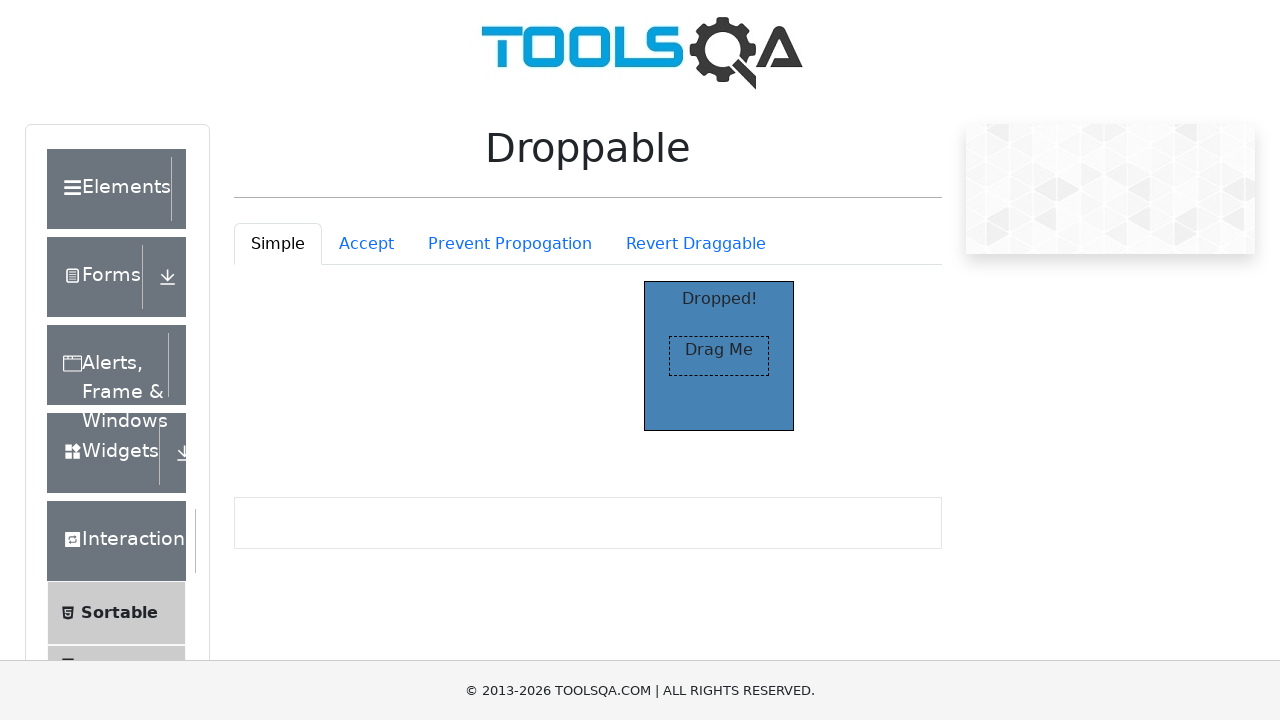

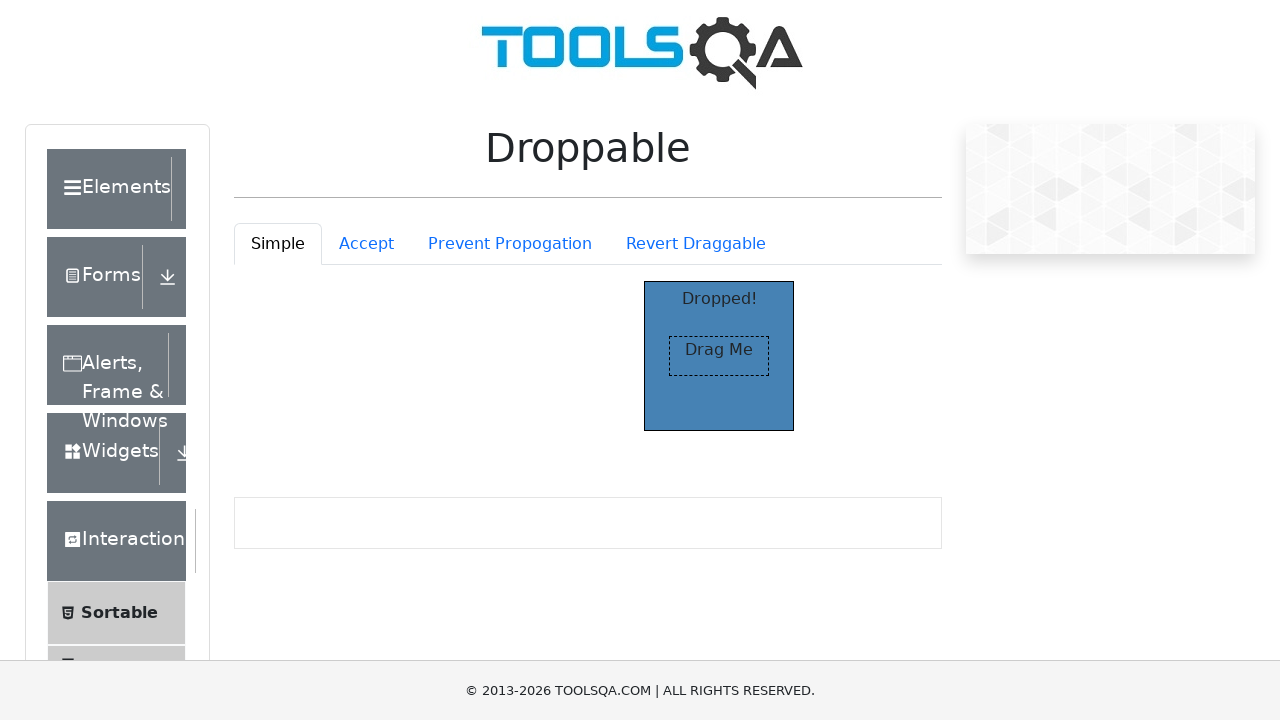